Tests product form validation by attempting to add a product without a price, verifying that a price validation alert is displayed.

Starting URL: https://skrylexx.github.io/Products_CRUDS/

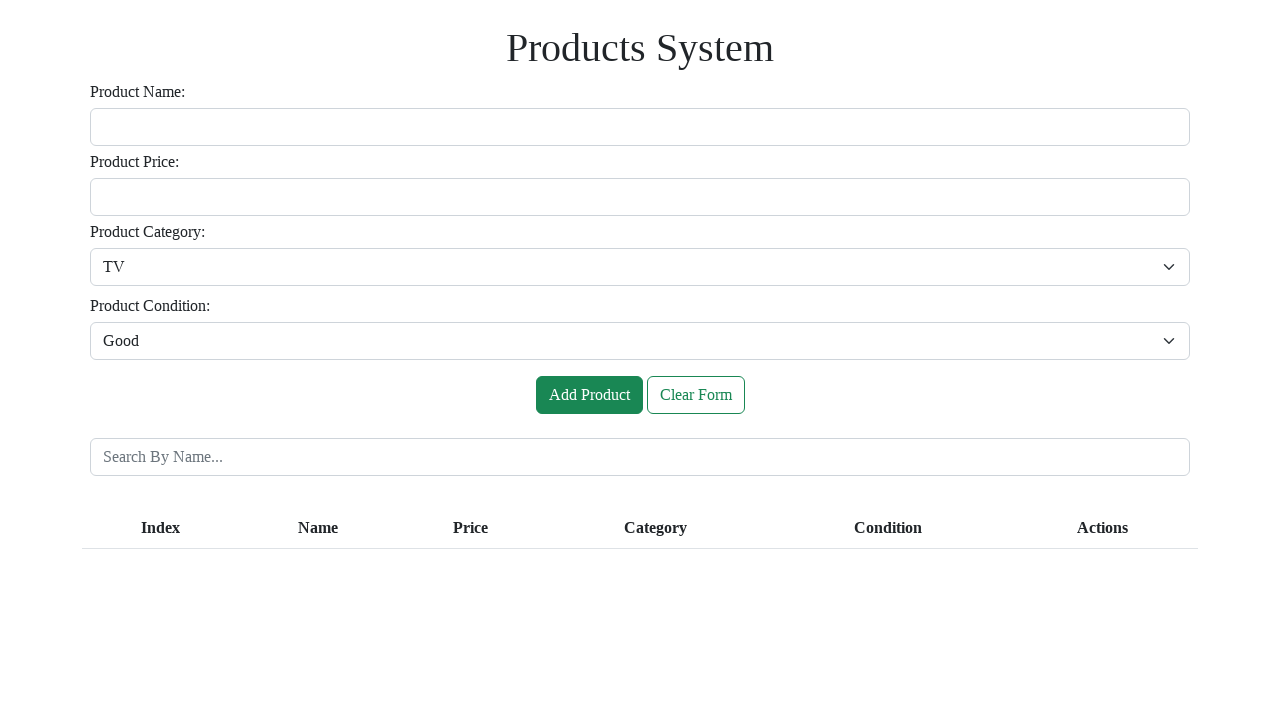

Set viewport size to 974x1032
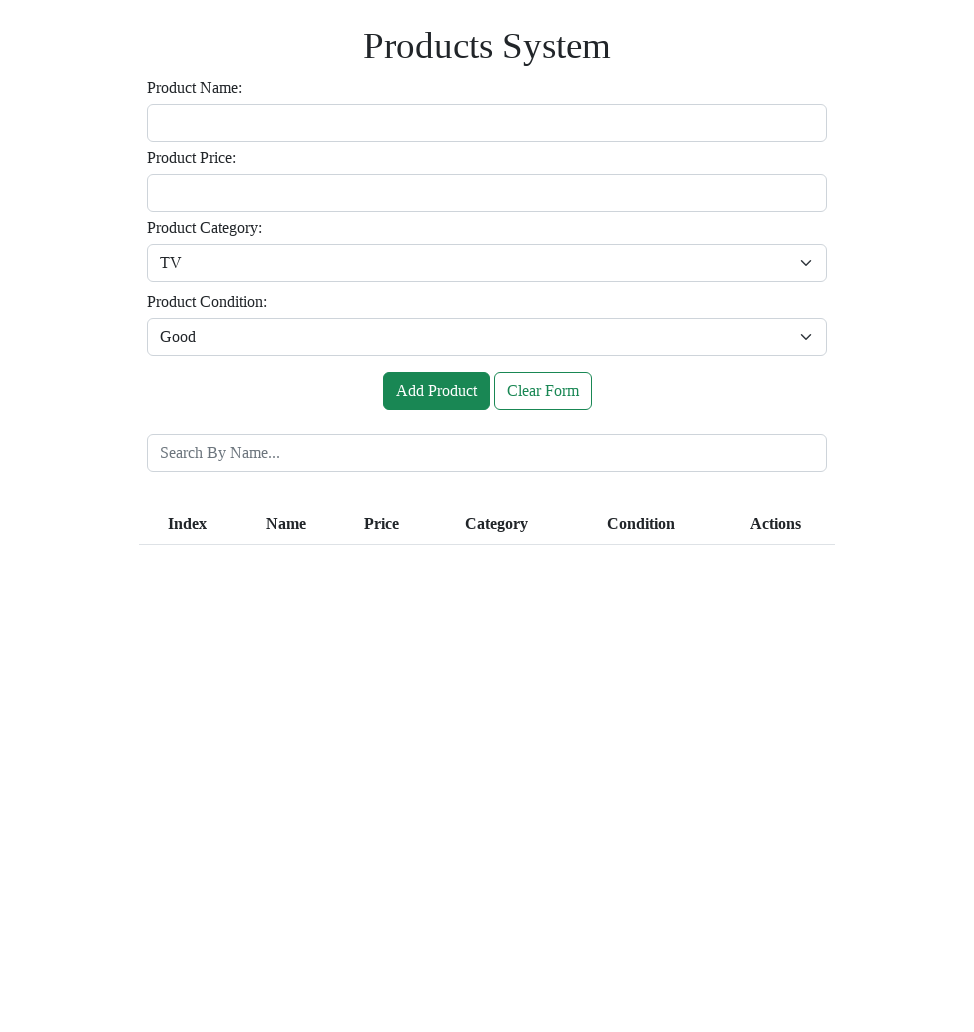

Clicked on name input field at (487, 123) on #inputName
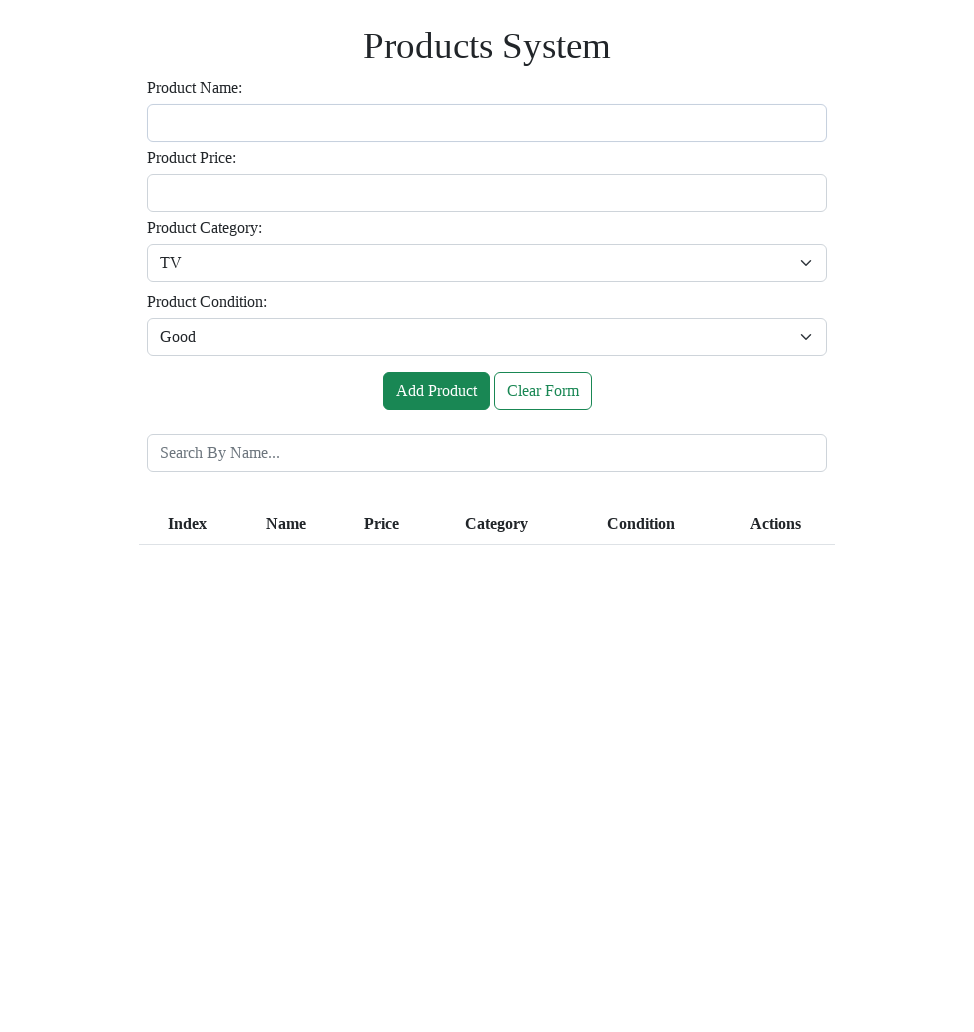

Clicked on category input field at (487, 263) on #inputCategory
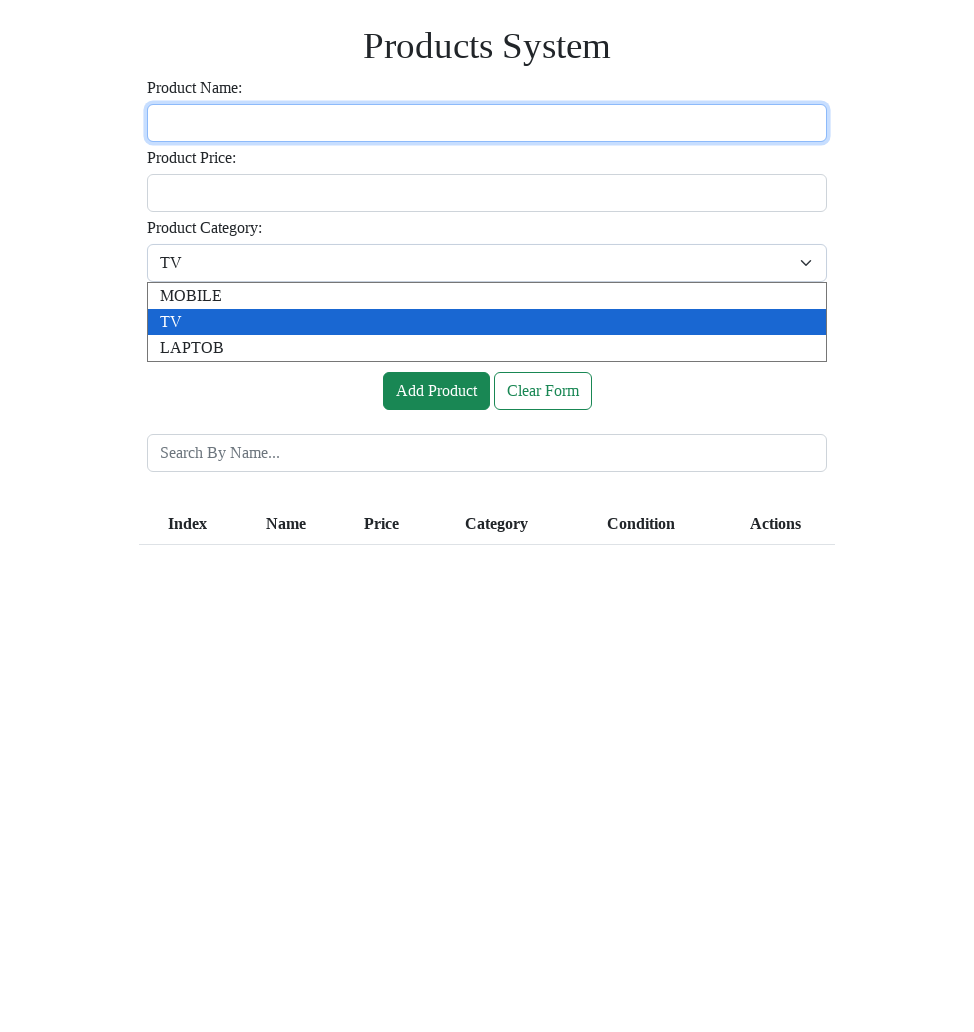

Clicked on category input field again at (487, 263) on #inputCategory
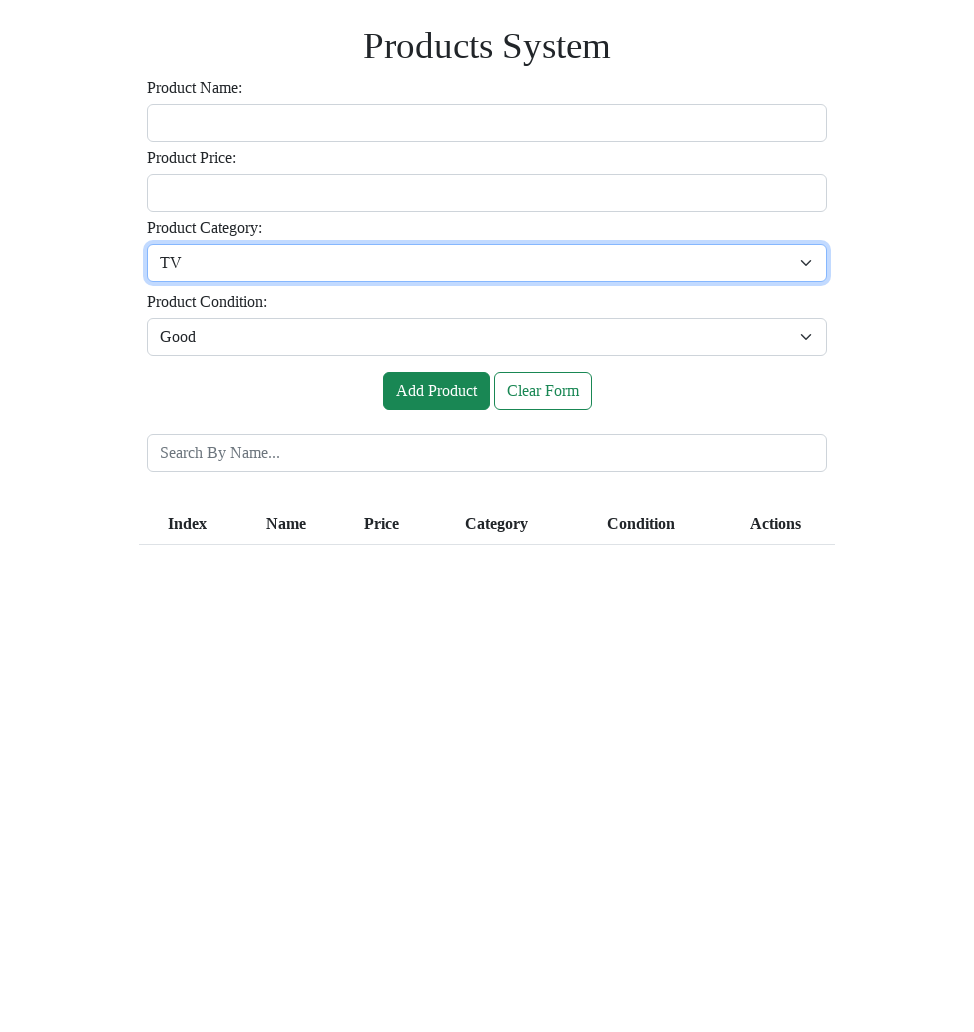

Double-clicked on category input field at (487, 263) on #inputCategory
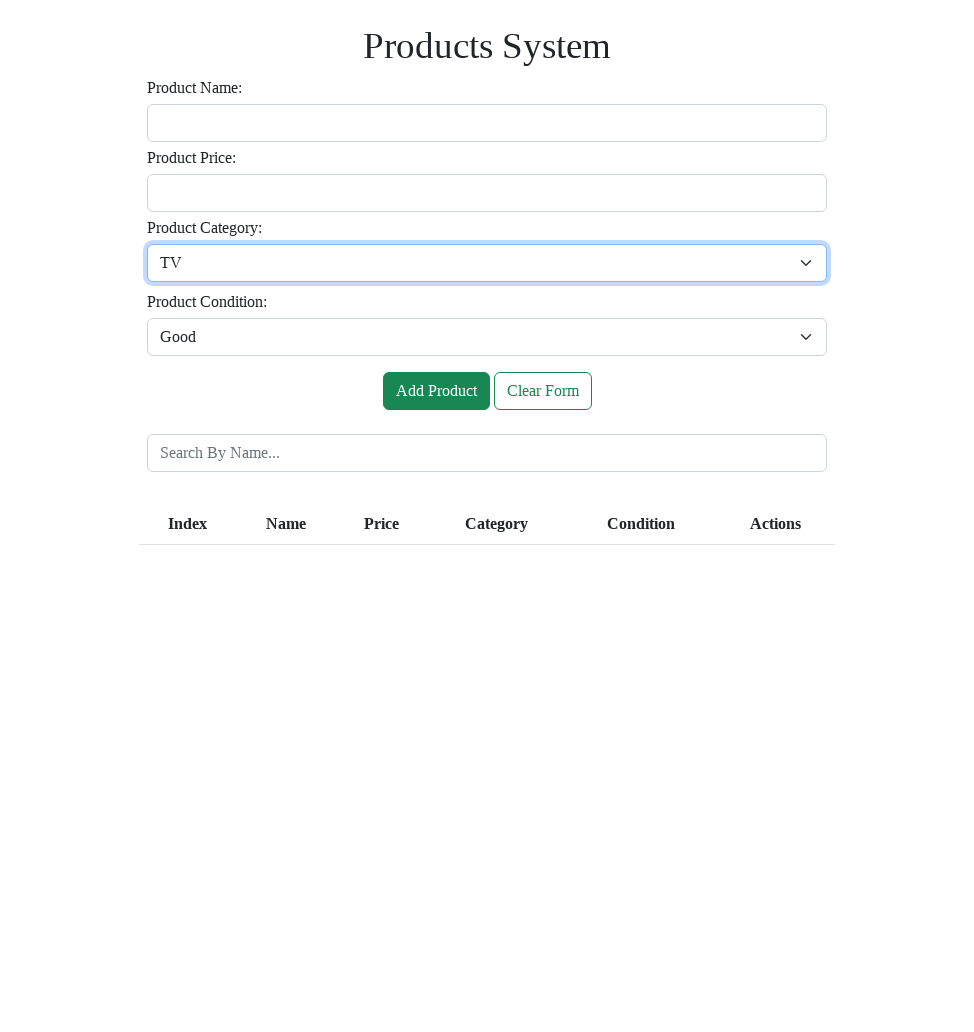

Filled product name field with 'Aaa' on #inputName
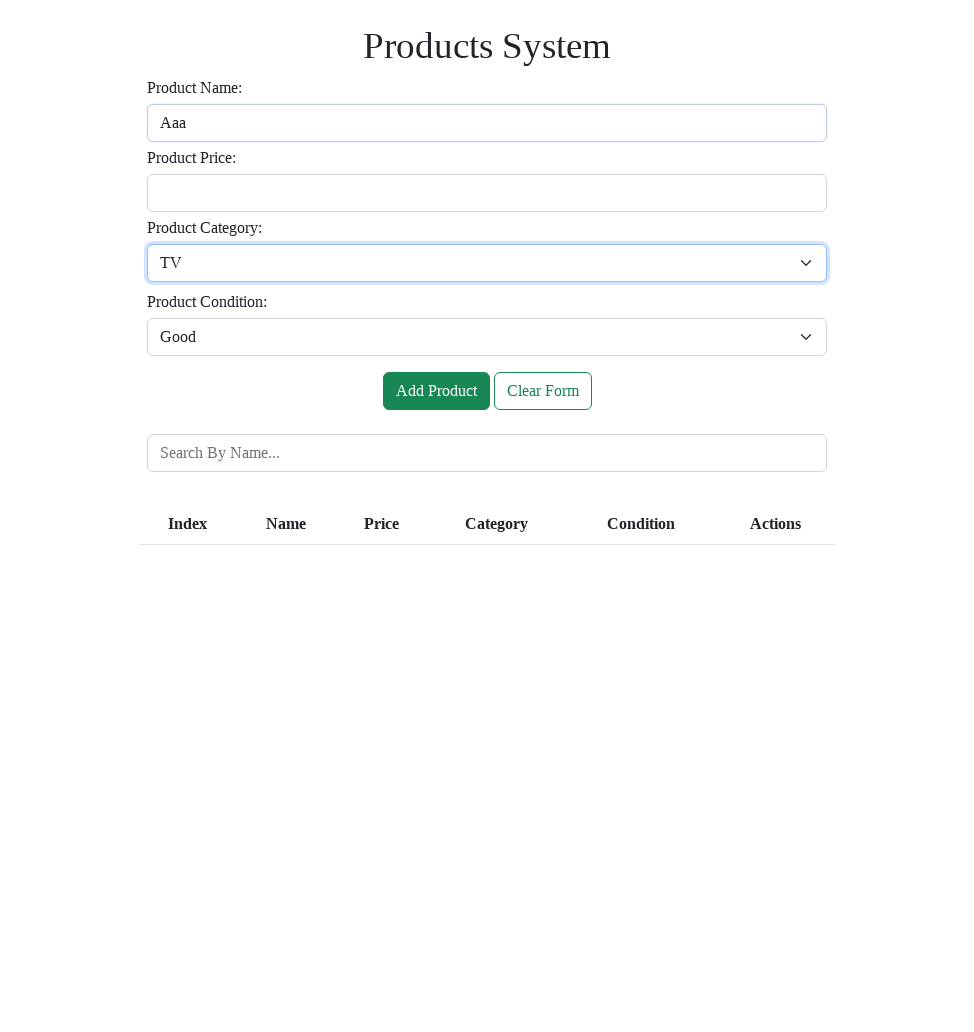

Clicked Add button without entering price at (436, 391) on #btnAdd
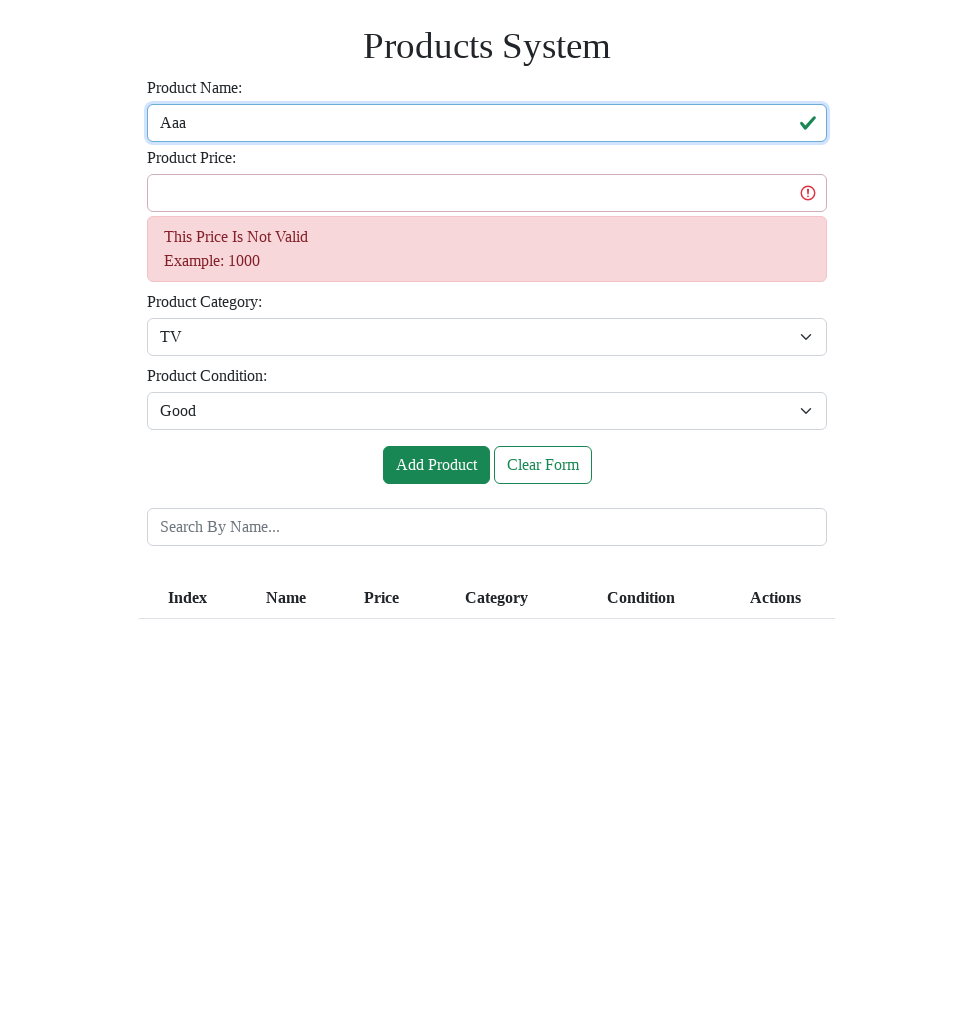

Price validation alert appeared
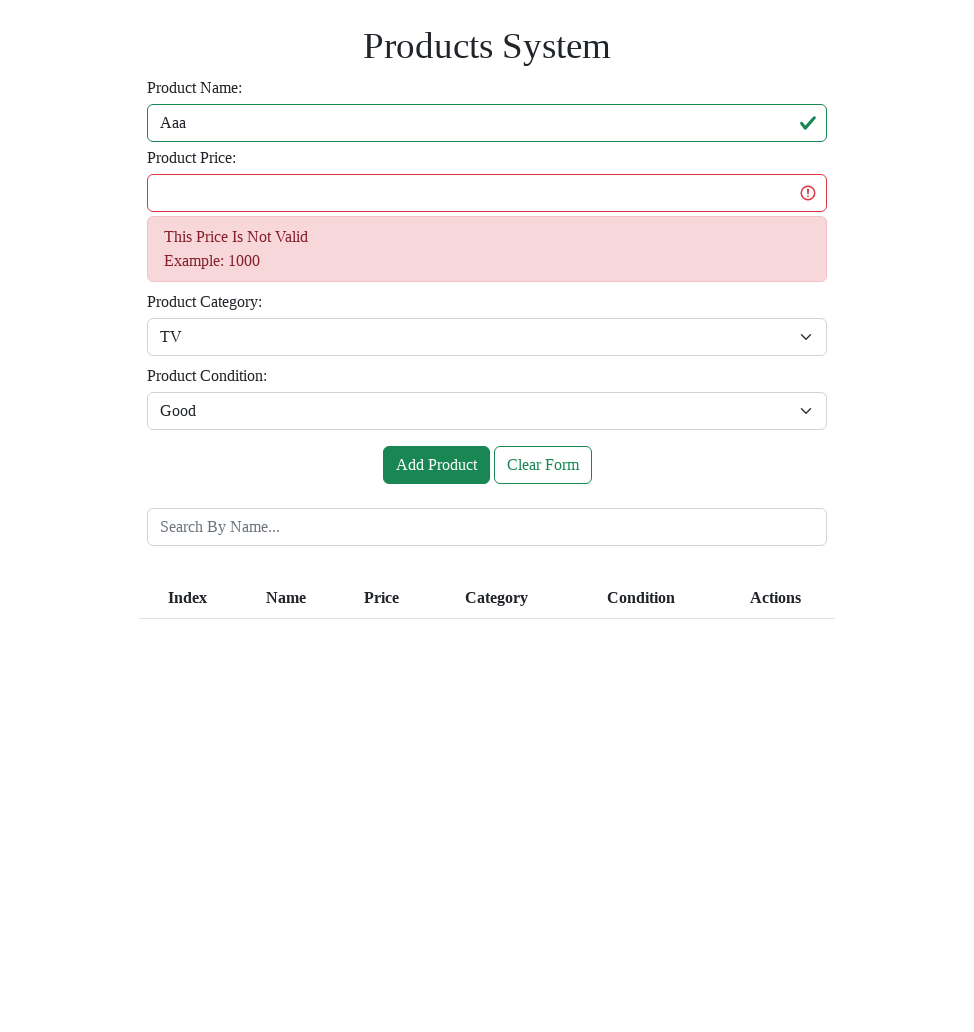

Verified that price alert element is present on page
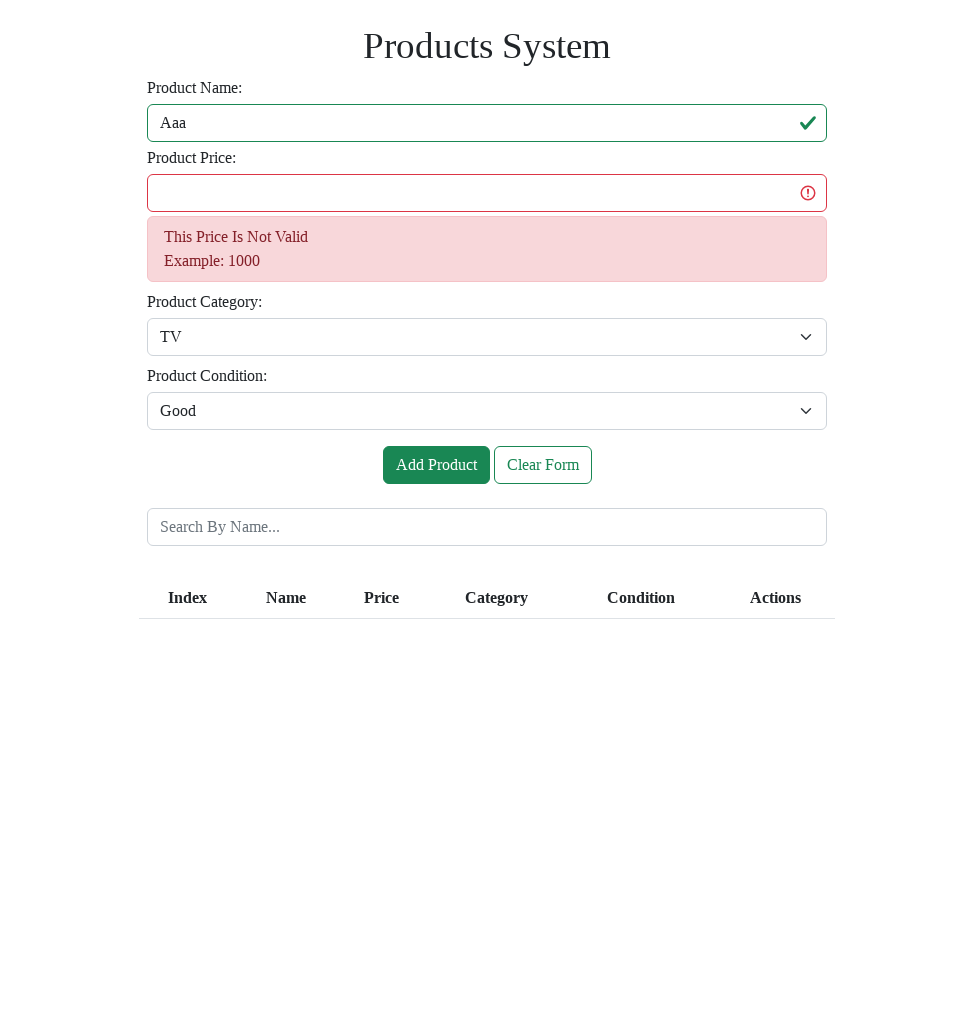

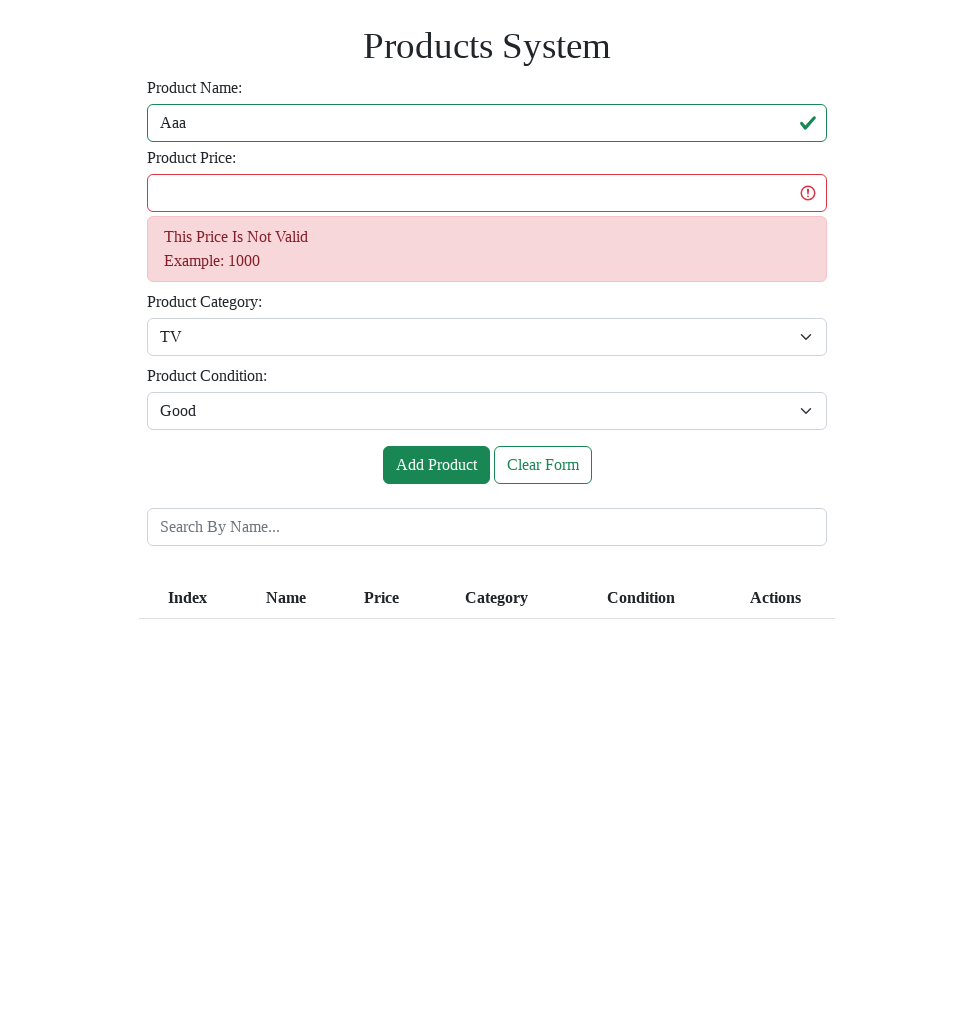